Tests double-click functionality by scrolling to a button, performing a double-click action, and verifying the resulting text message appears.

Starting URL: https://automationfc.github.io/basic-form/index.html

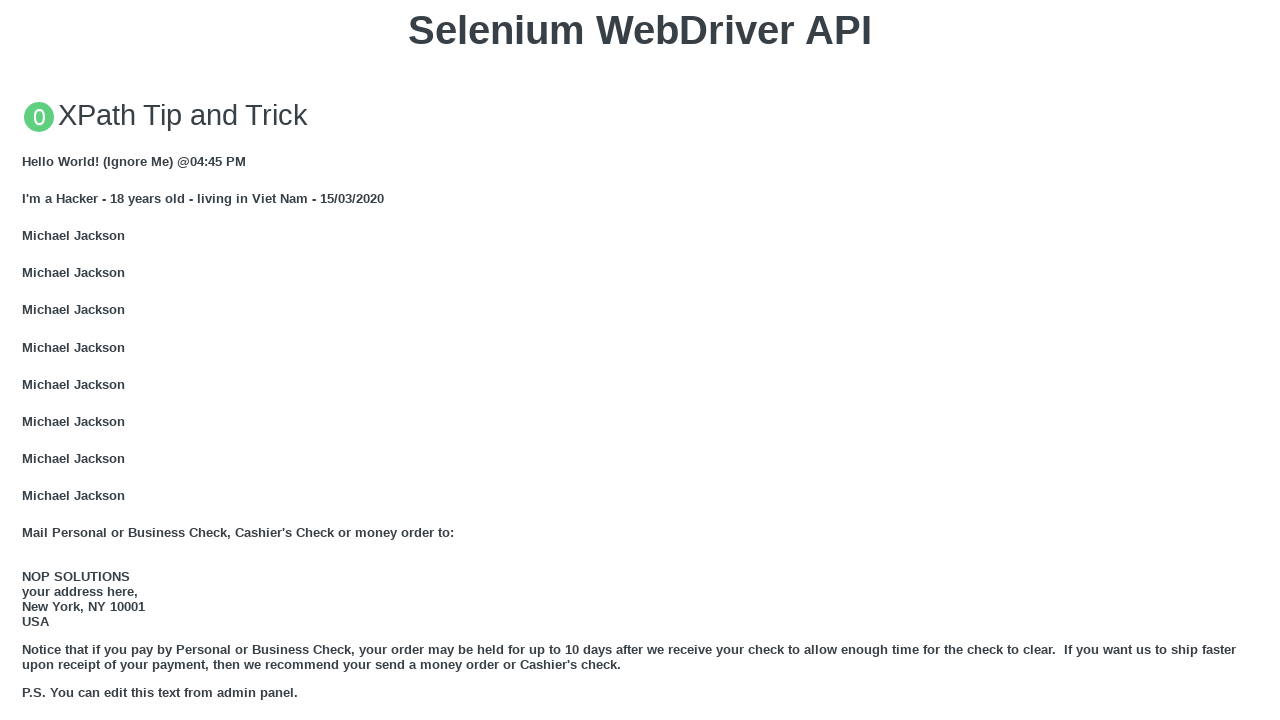

Scrolled to double-click button
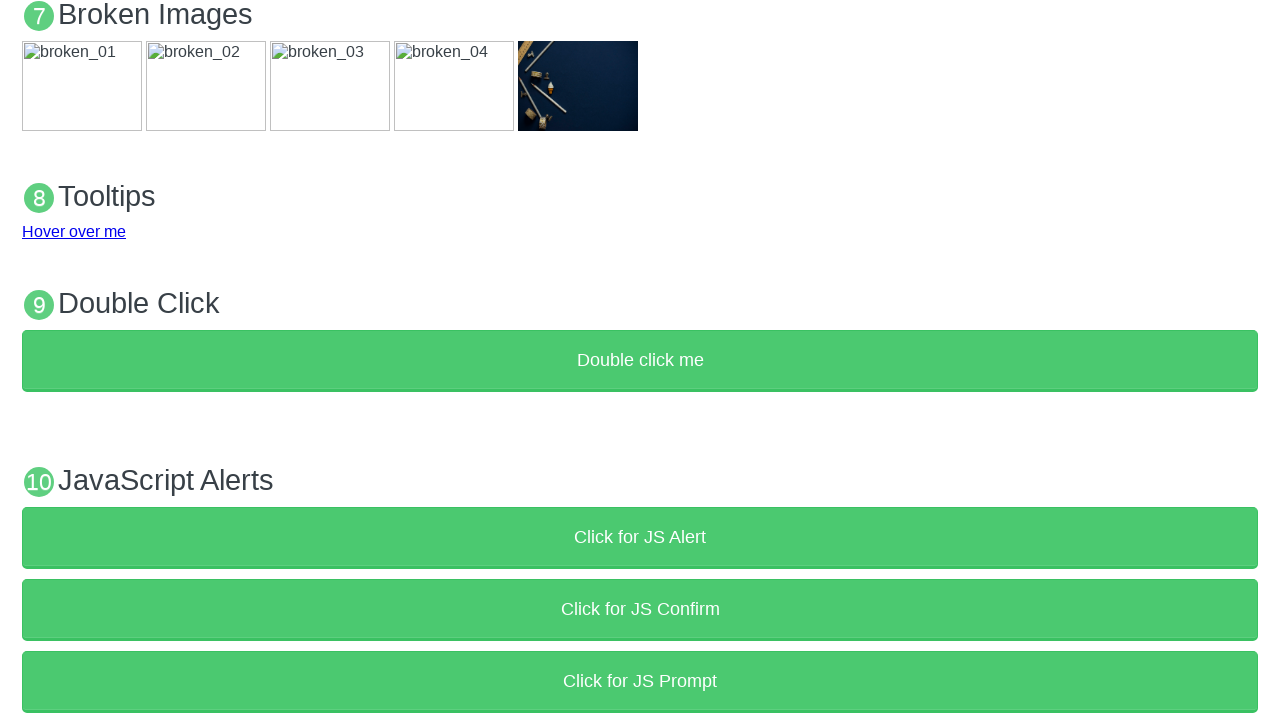

Performed double-click on button at (640, 361) on xpath=//button[text()='Double click me']
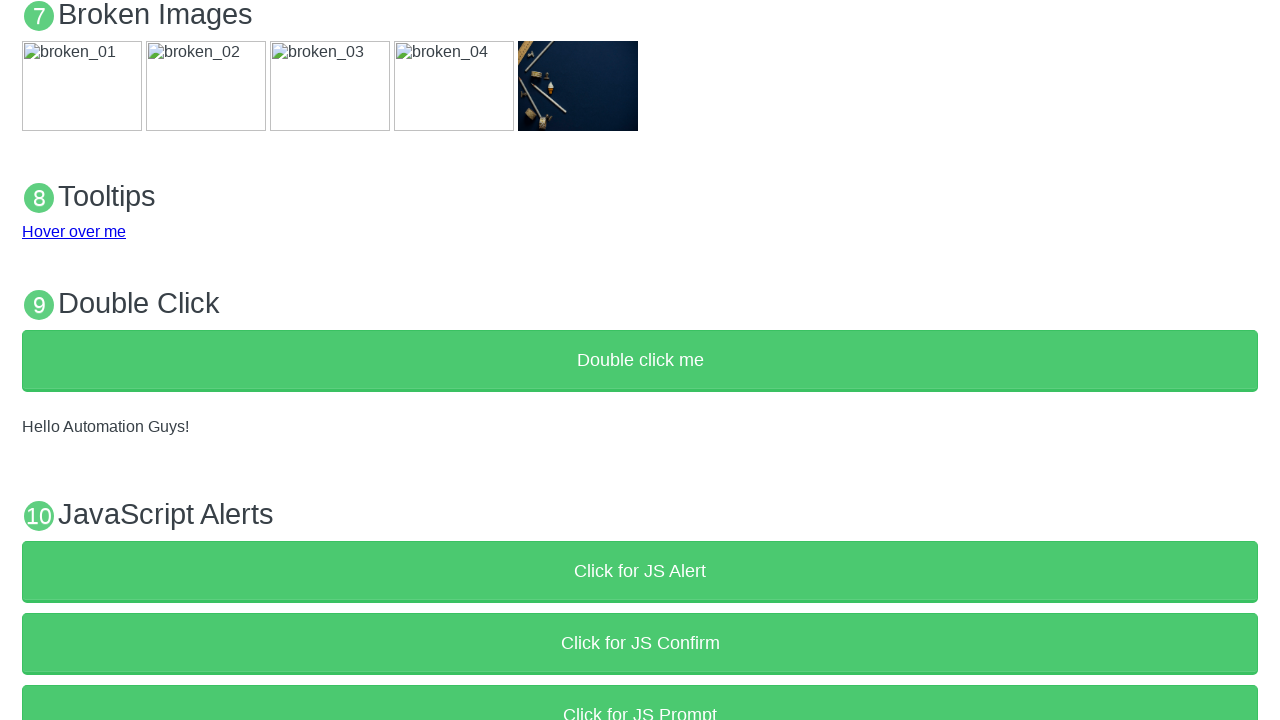

Result text element loaded
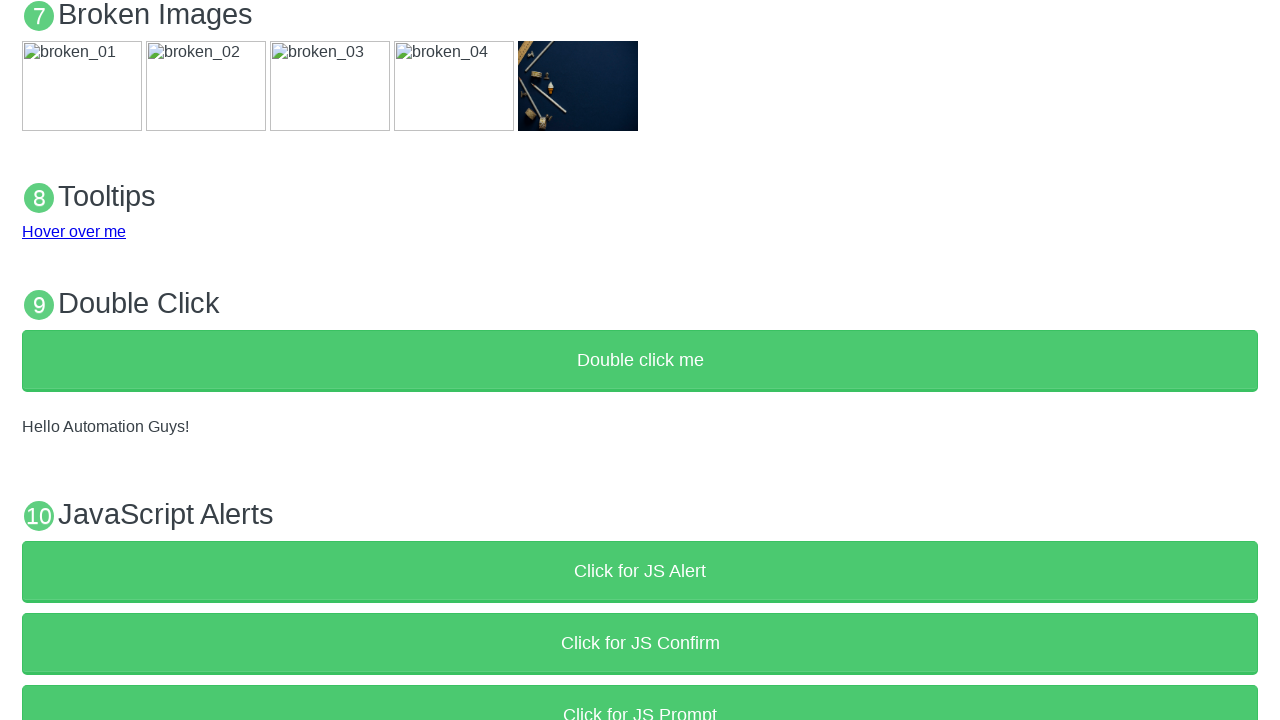

Verified result text is 'Hello Automation Guys!'
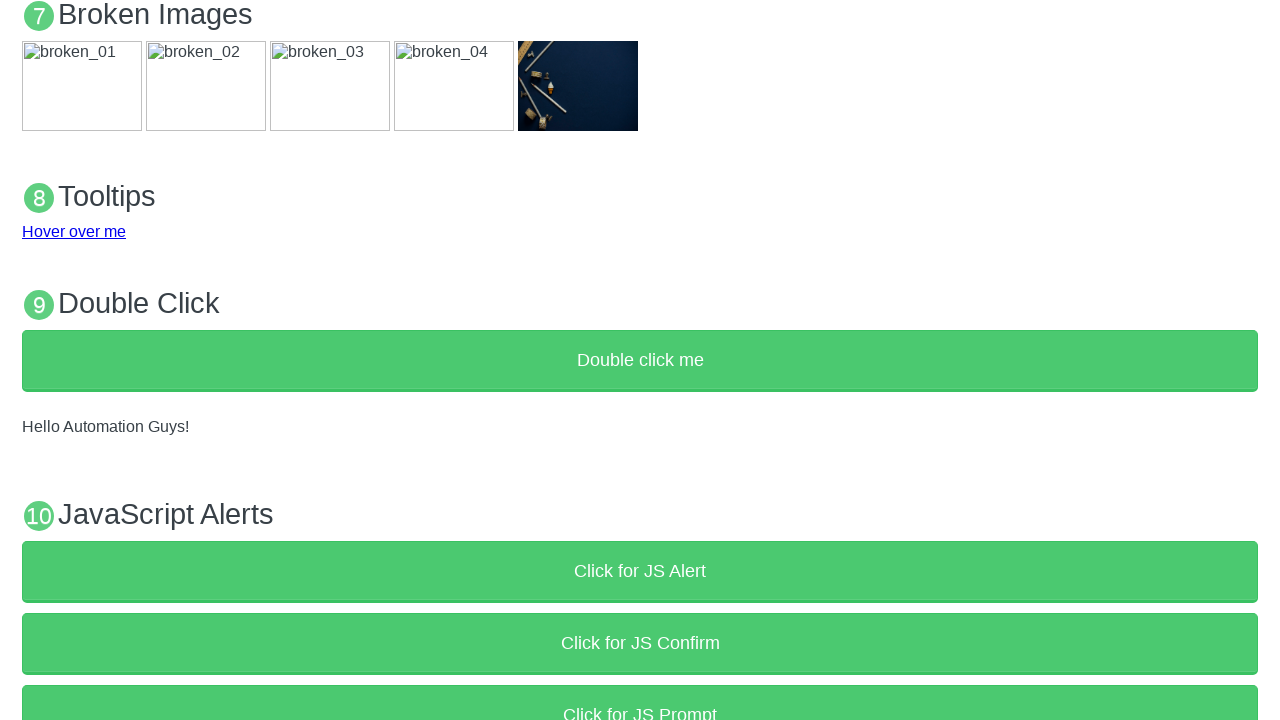

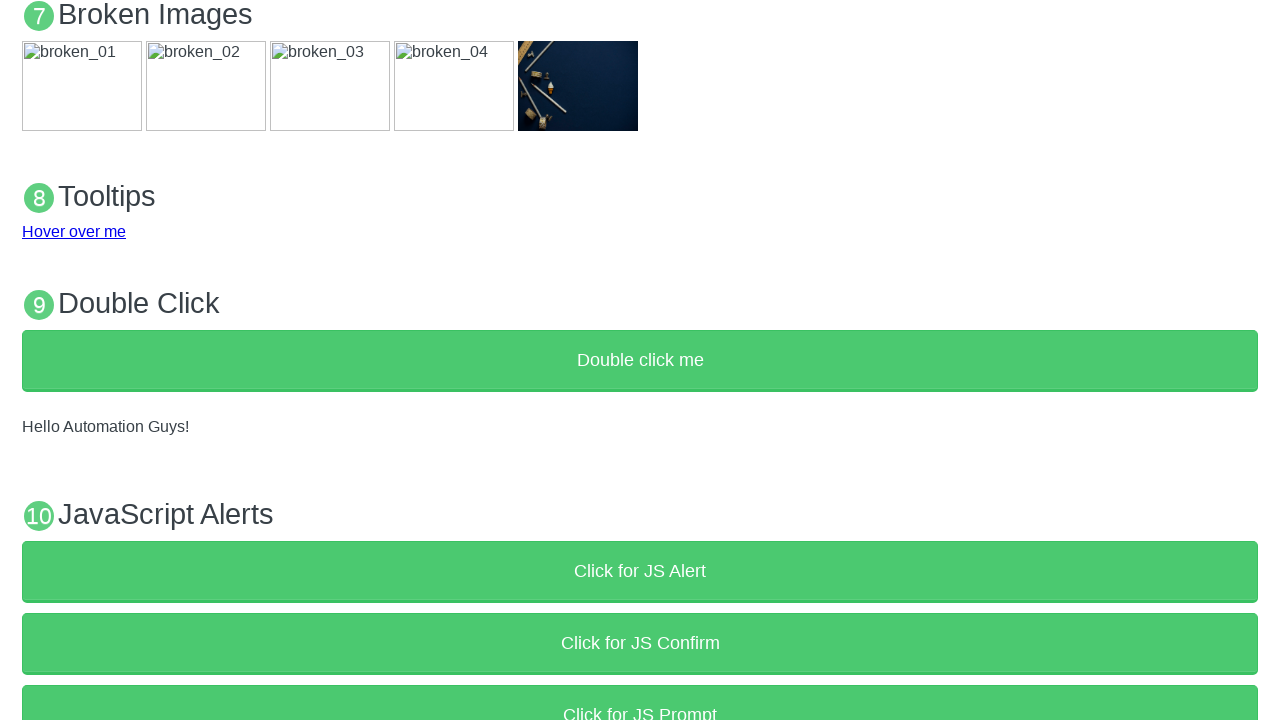